Tests that todo data persists after page reload

Starting URL: https://demo.playwright.dev/todomvc

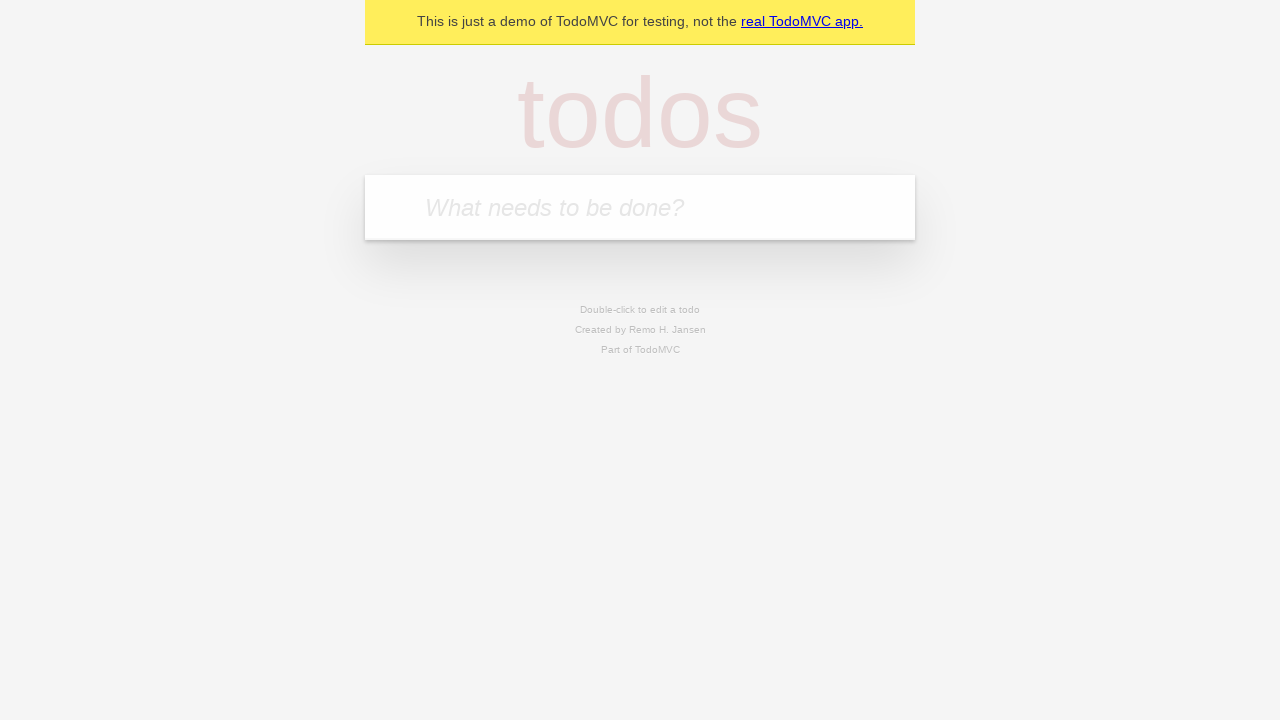

Filled new todo field with 'Book doctor appointment' on .new-todo
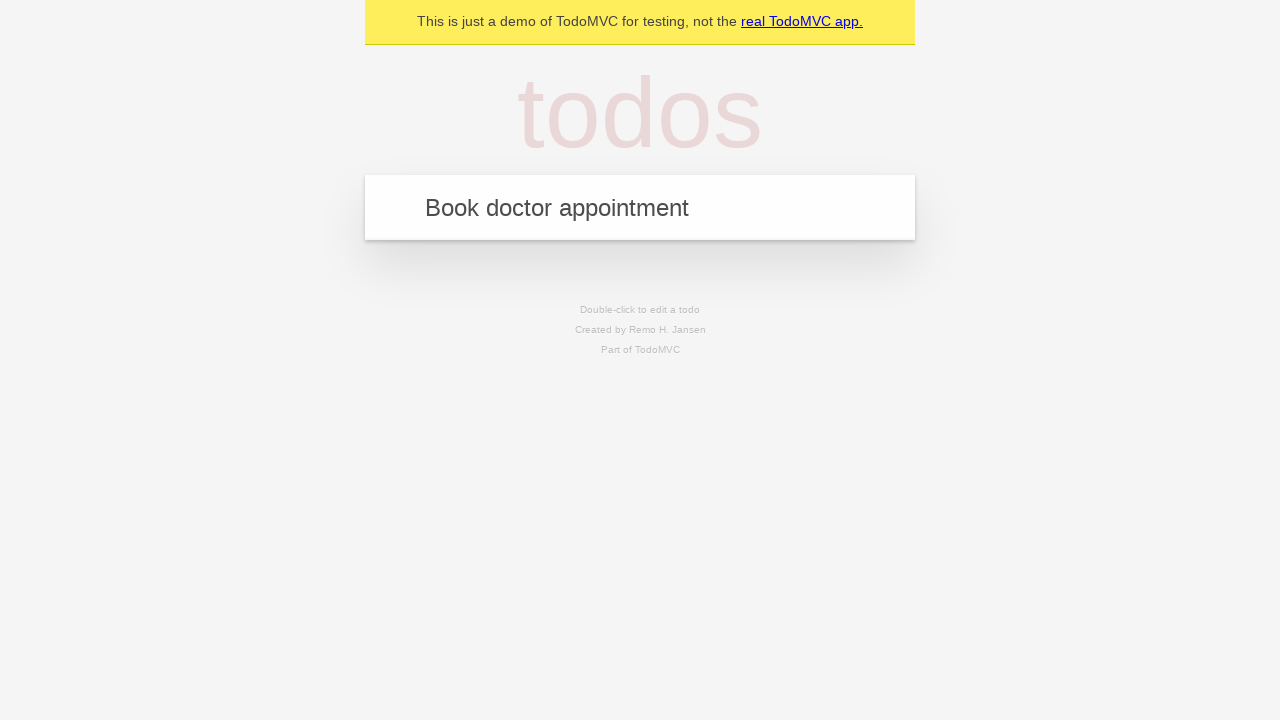

Pressed Enter to add first todo item on .new-todo
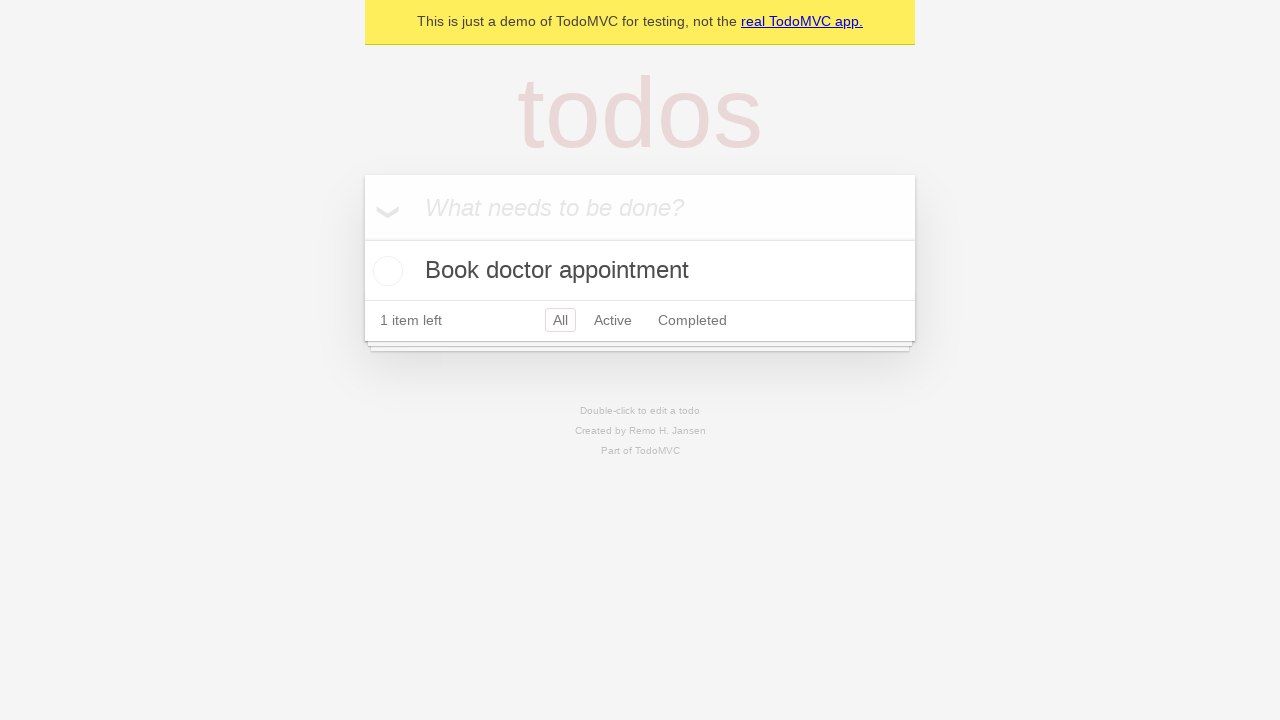

Filled new todo field with 'Buy birthday gift for Mom' on .new-todo
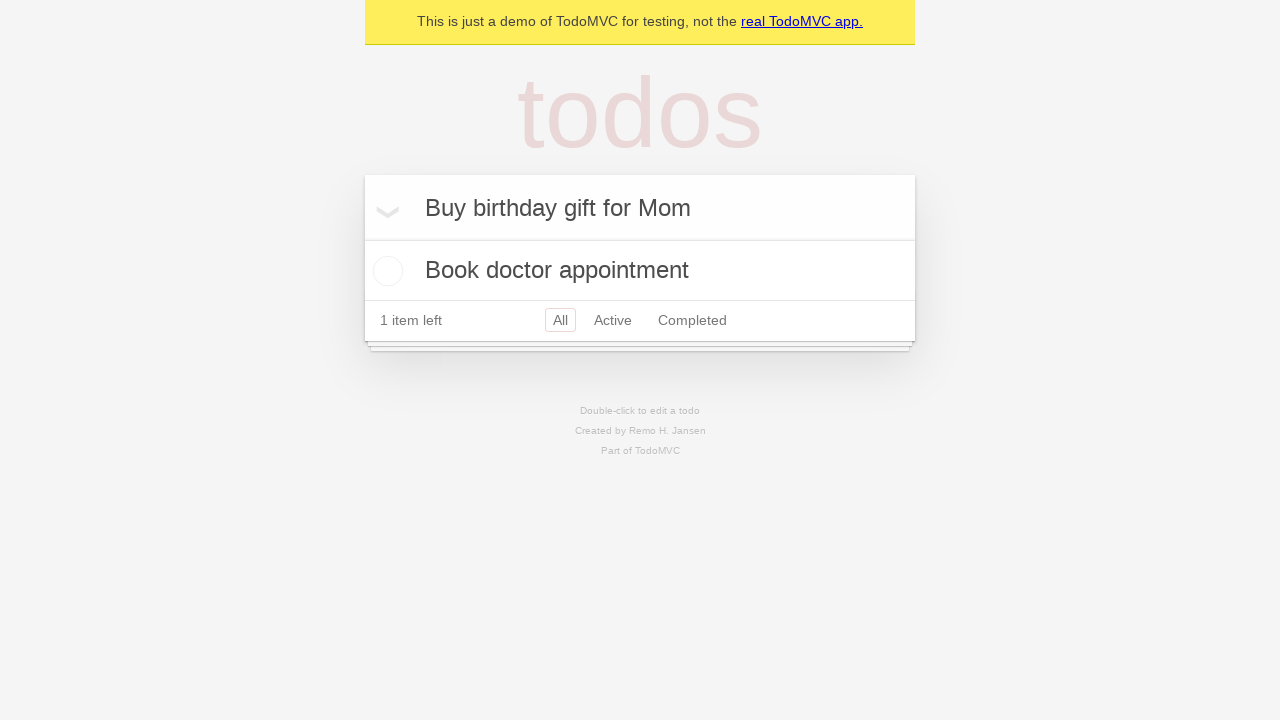

Pressed Enter to add second todo item on .new-todo
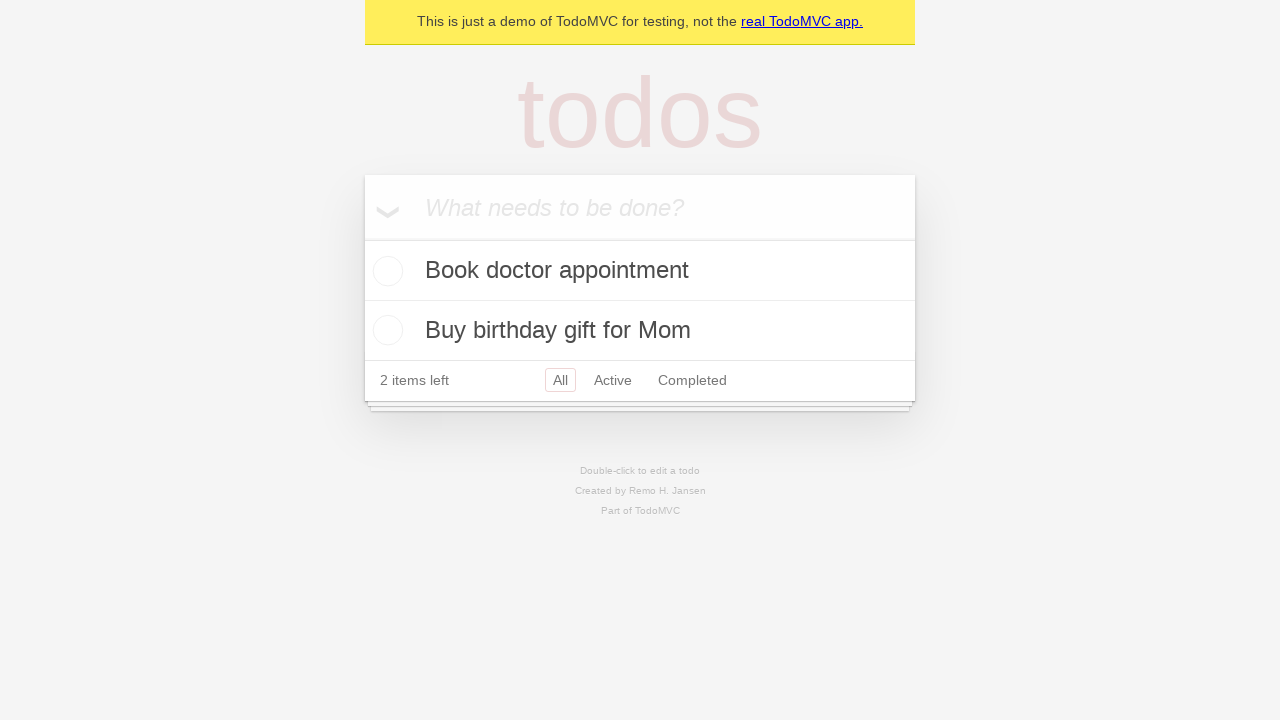

Checked the first todo item at (385, 271) on .todo-list li .toggle >> nth=0
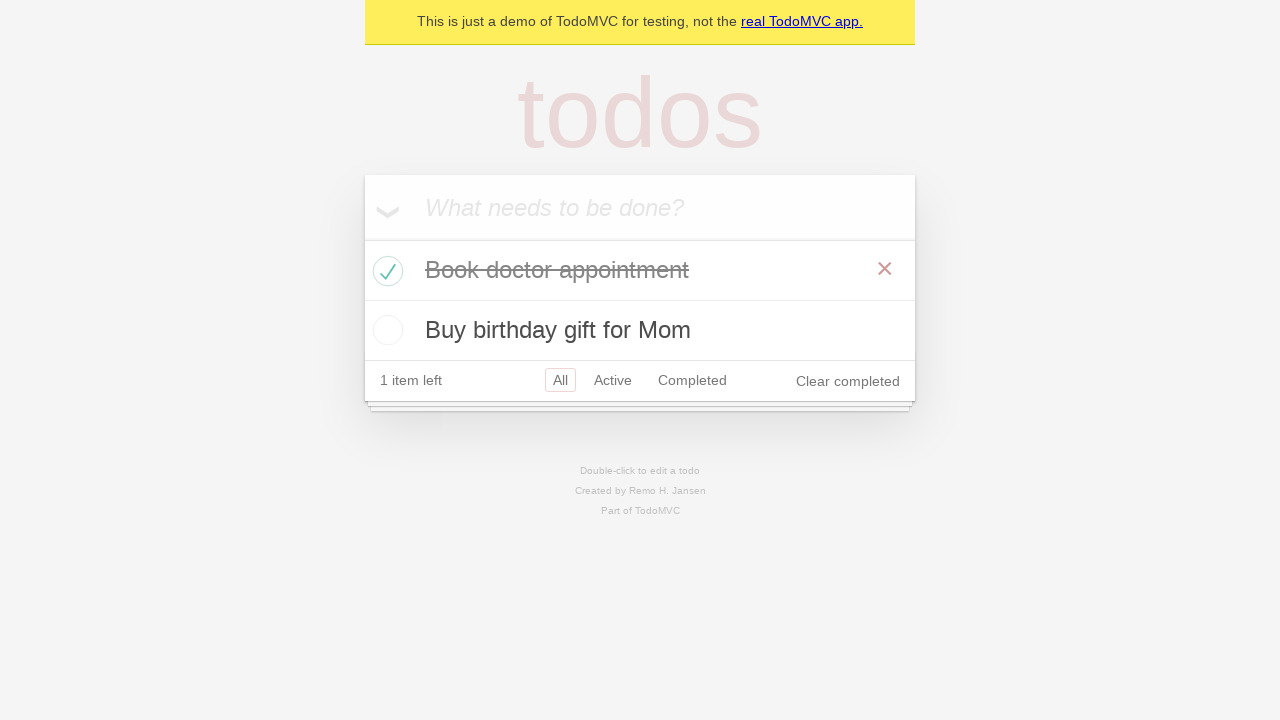

Verified first item has 'completed' class
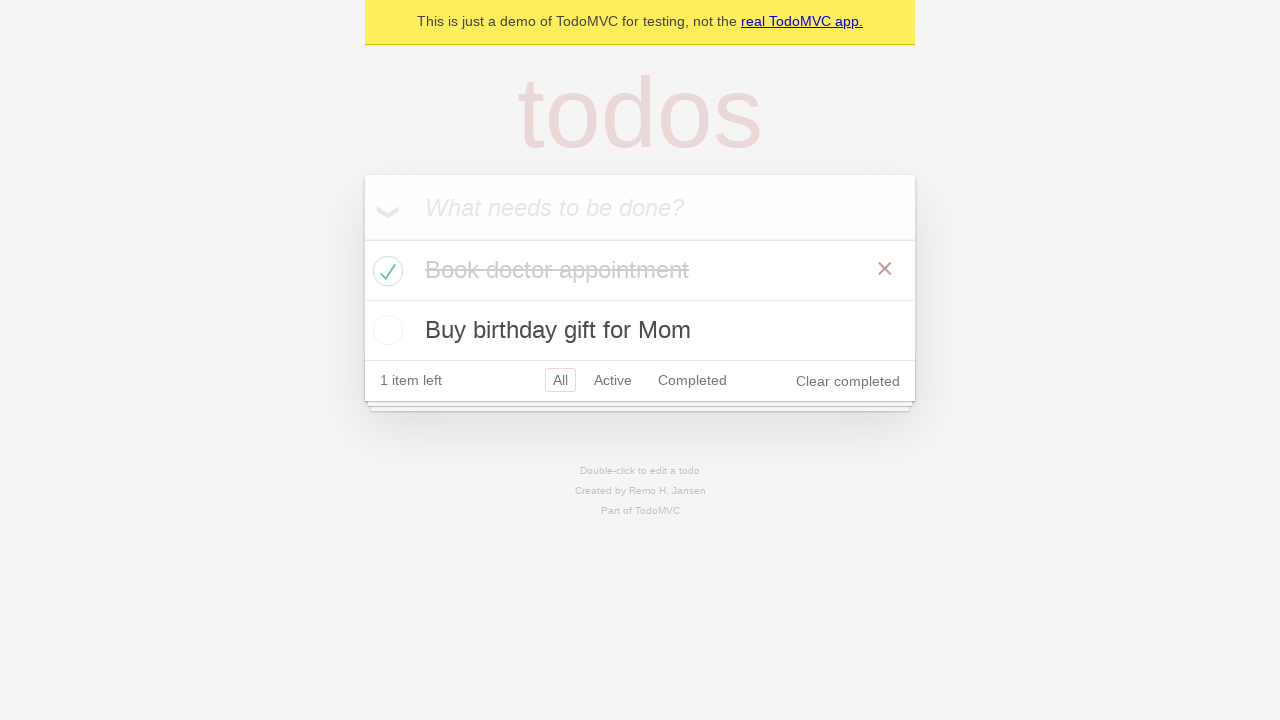

Reloaded the page
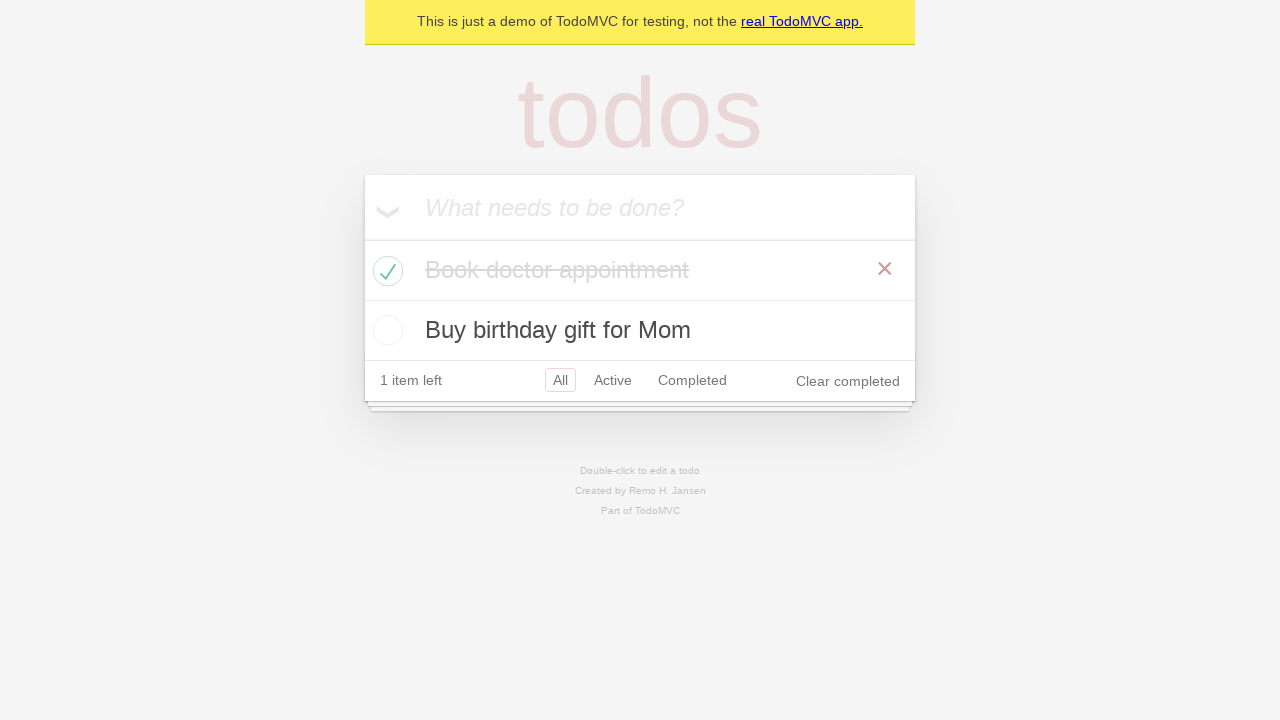

Waited for todo list items to appear after reload
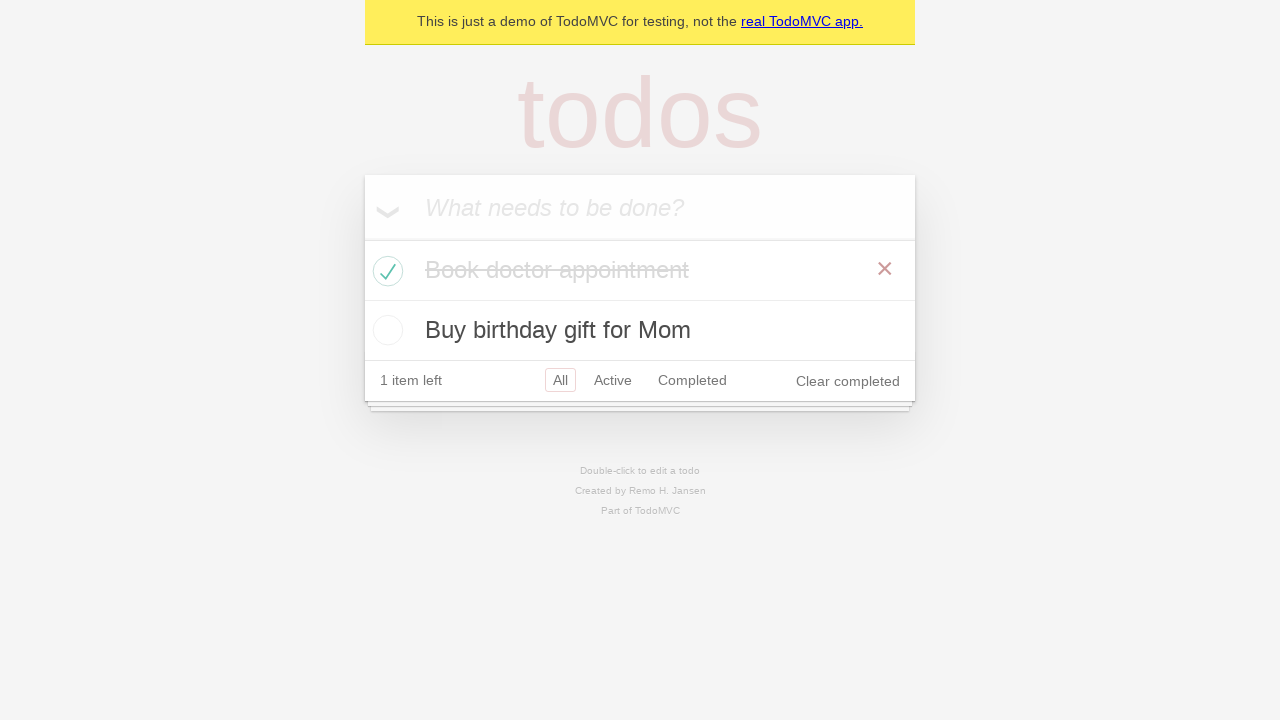

Verified first item still has 'completed' class after reload
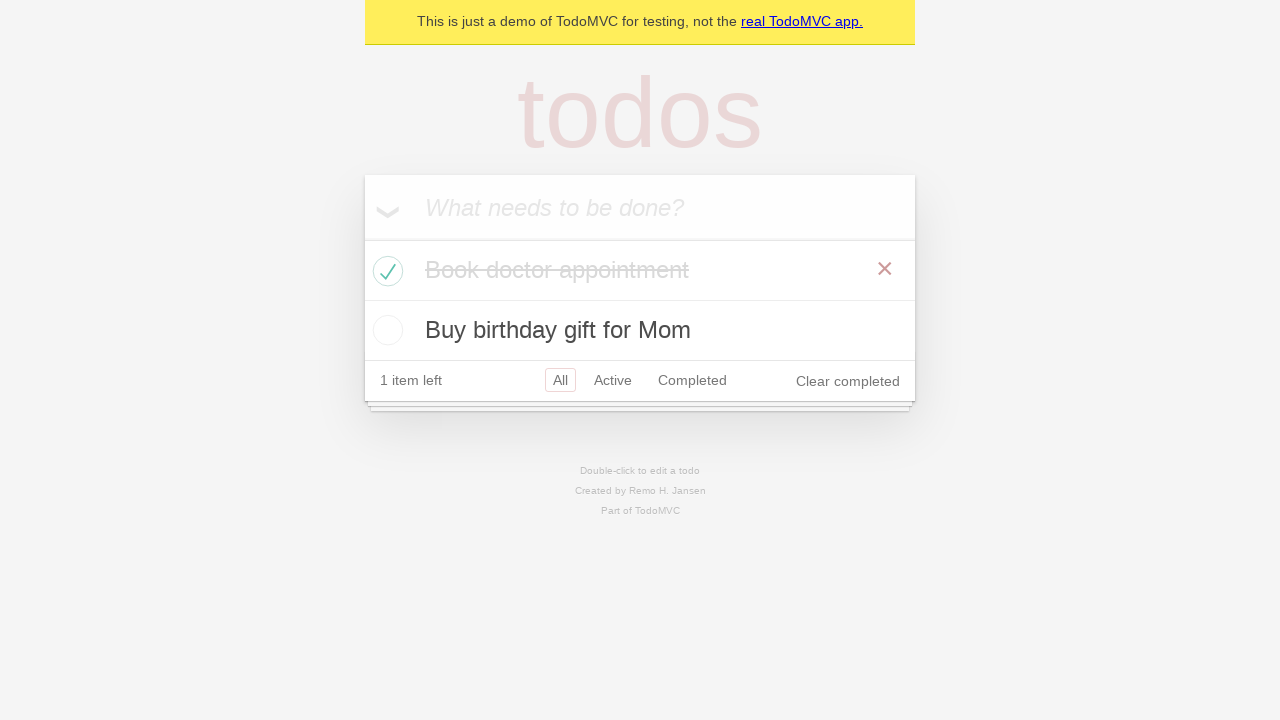

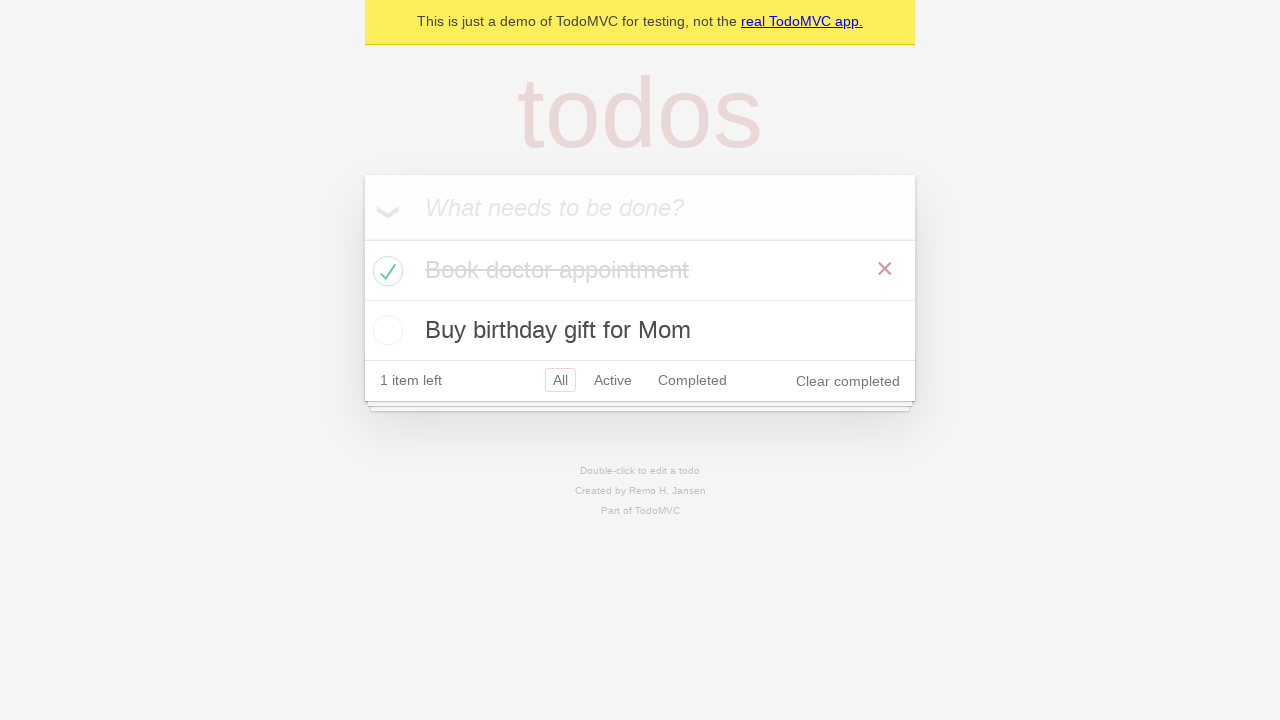